Tests drag and drop functionality on jQueryUI's droppable demo page by switching to the demo iframe and dragging an element onto a drop target.

Starting URL: https://jqueryui.com/droppable/

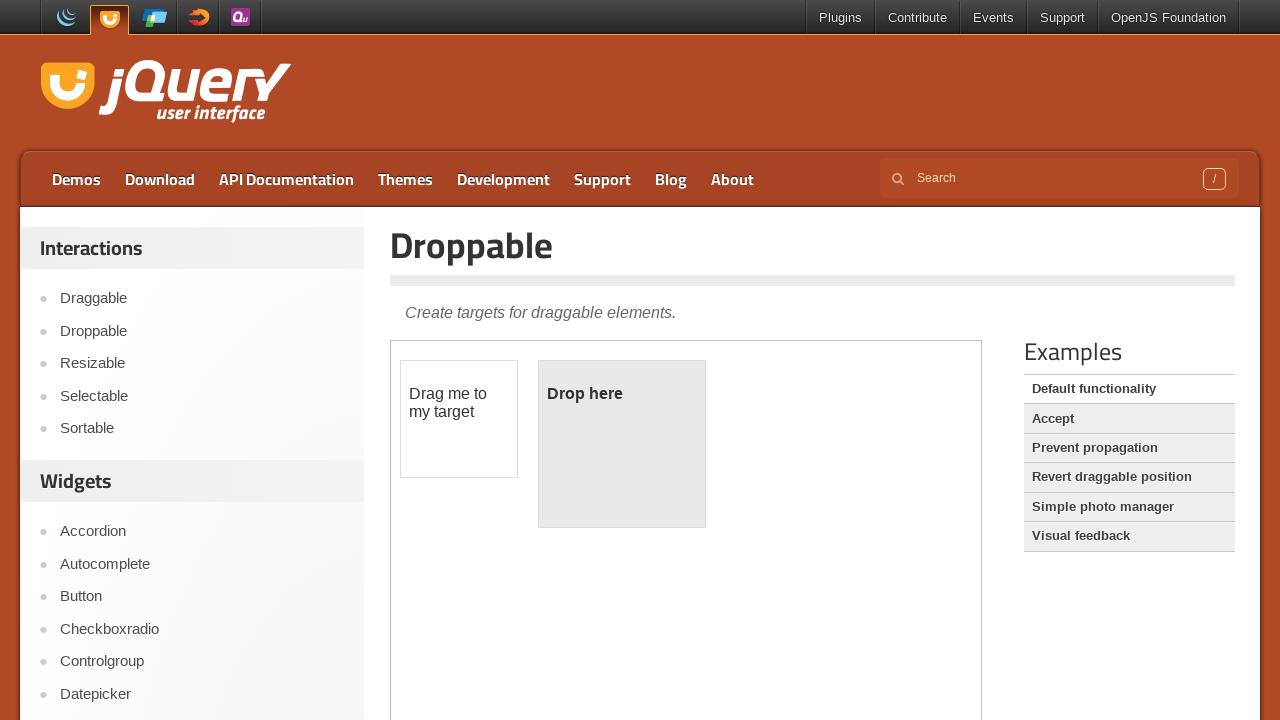

Located the demo iframe containing drag and drop elements
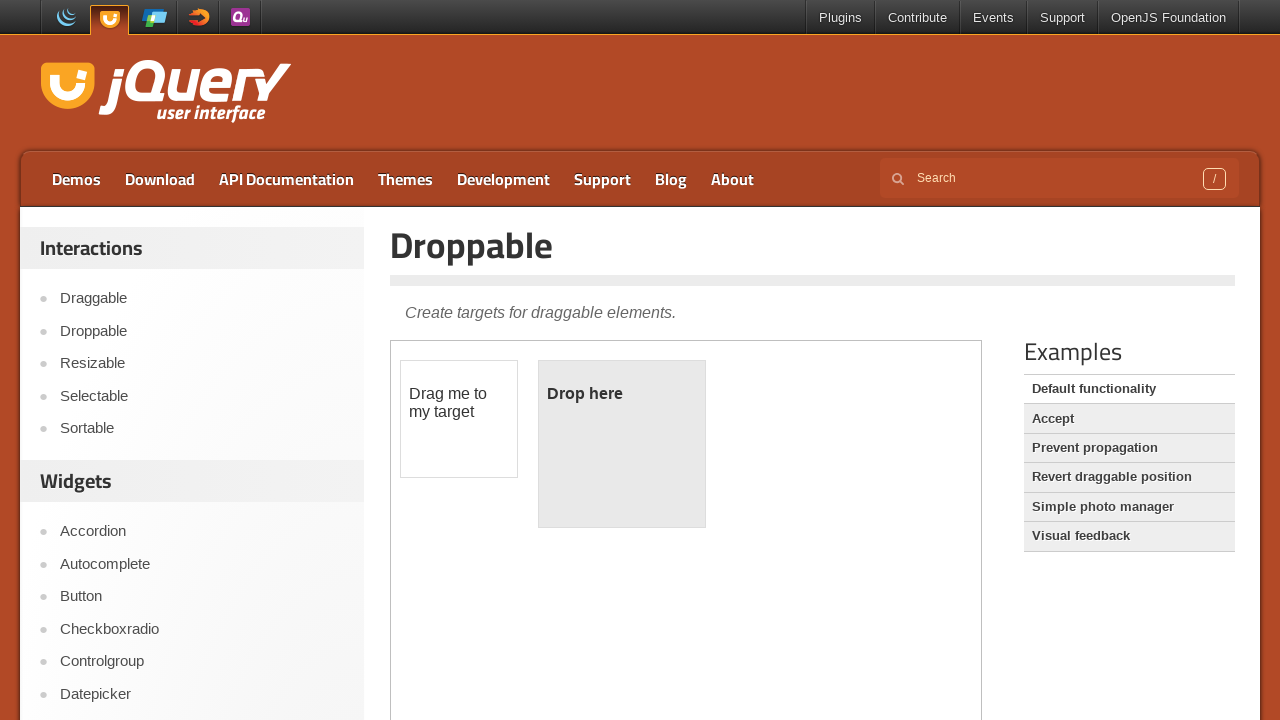

Draggable element became visible in the demo iframe
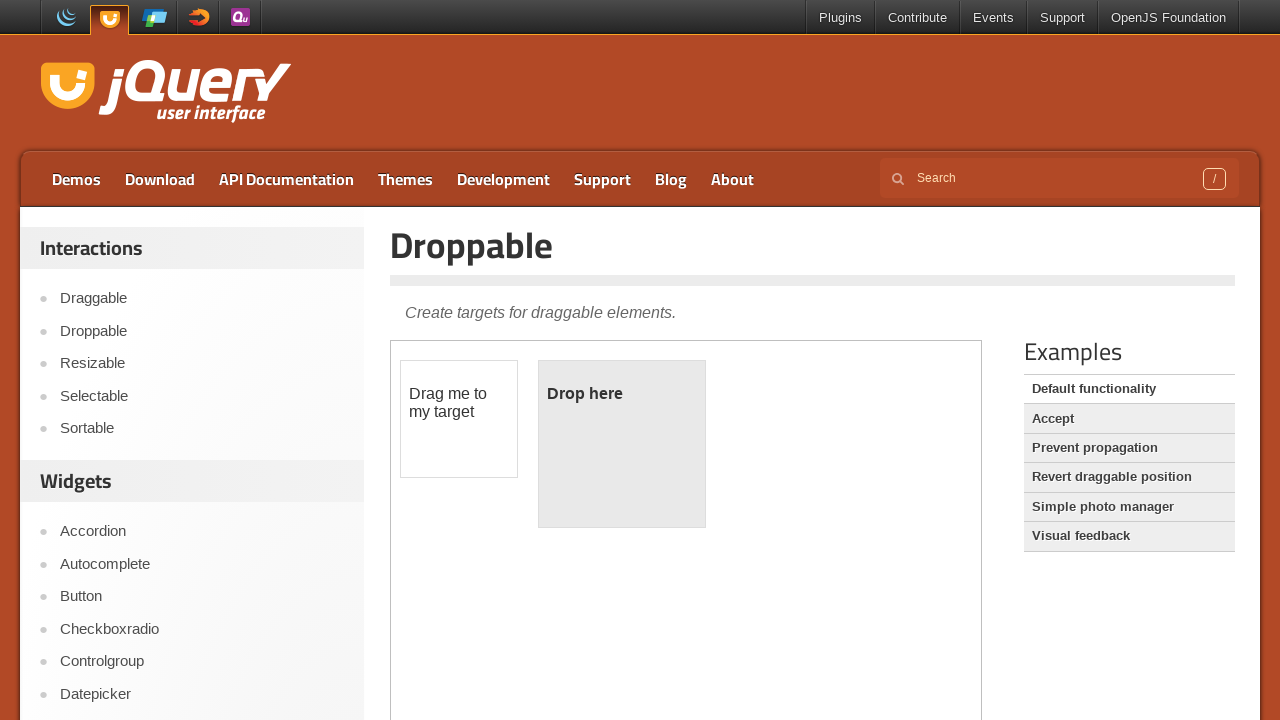

Droppable target element became visible in the demo iframe
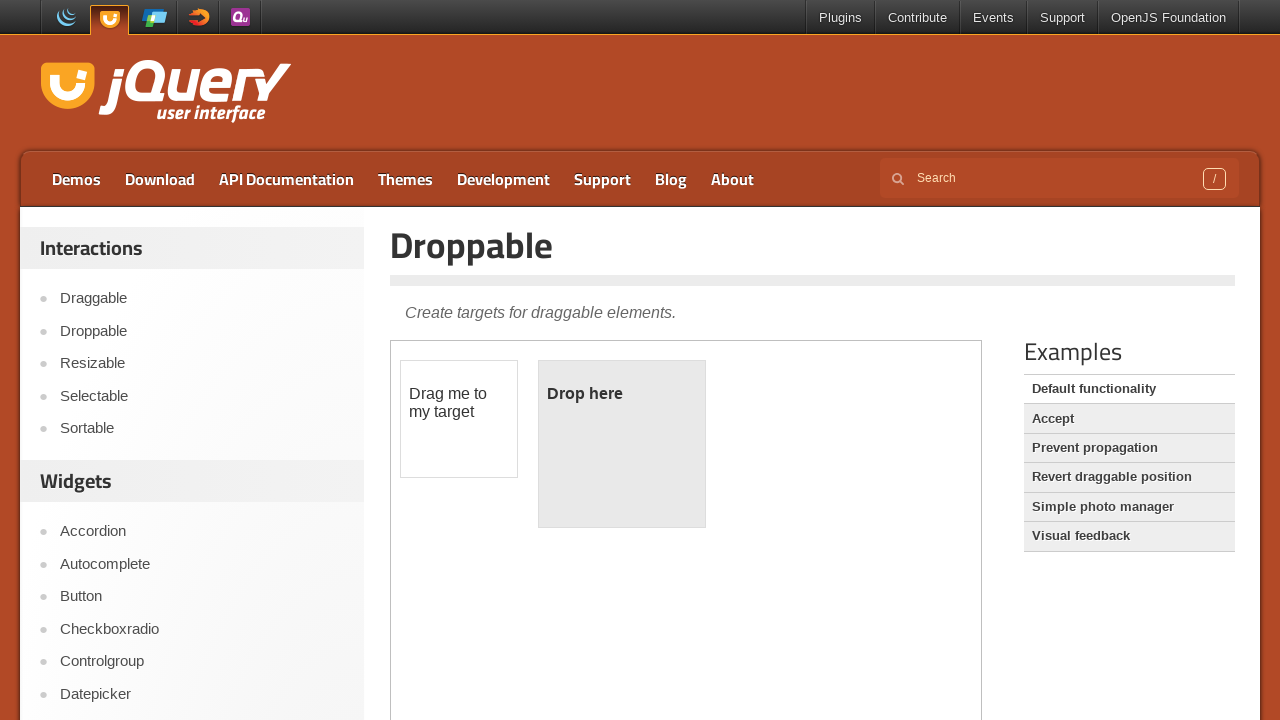

Successfully dragged the draggable element onto the droppable target at (622, 444)
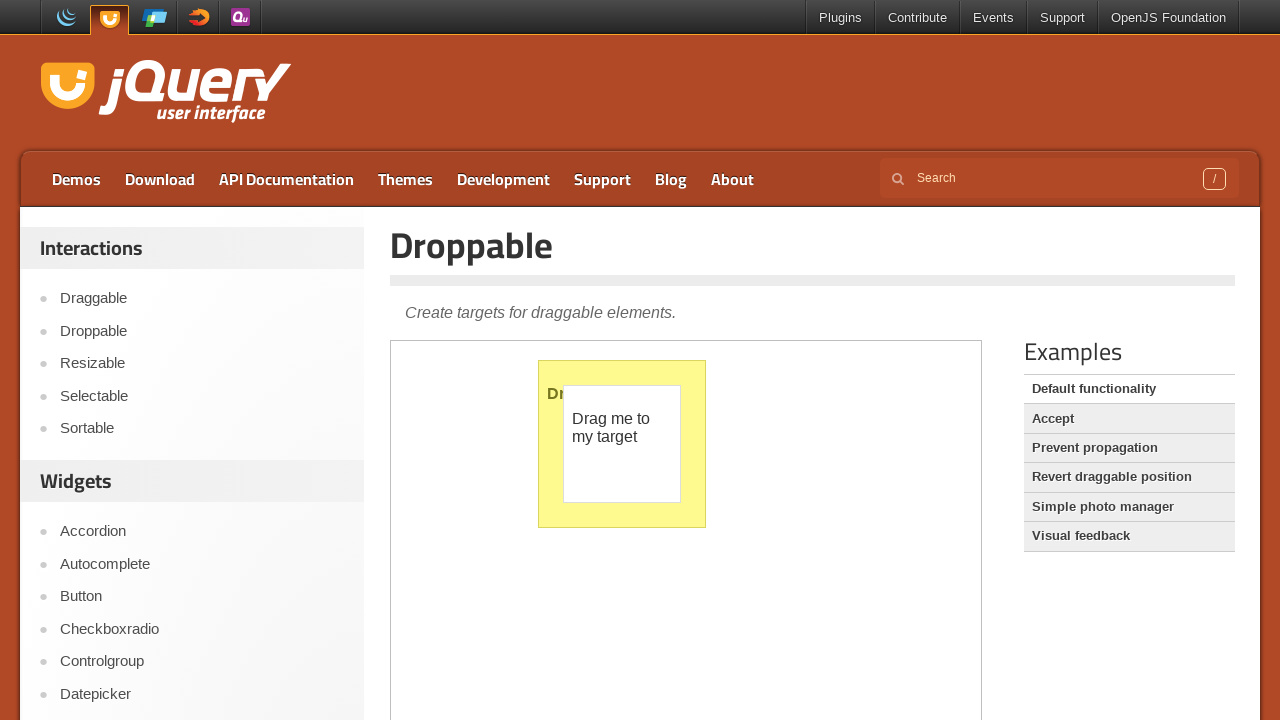

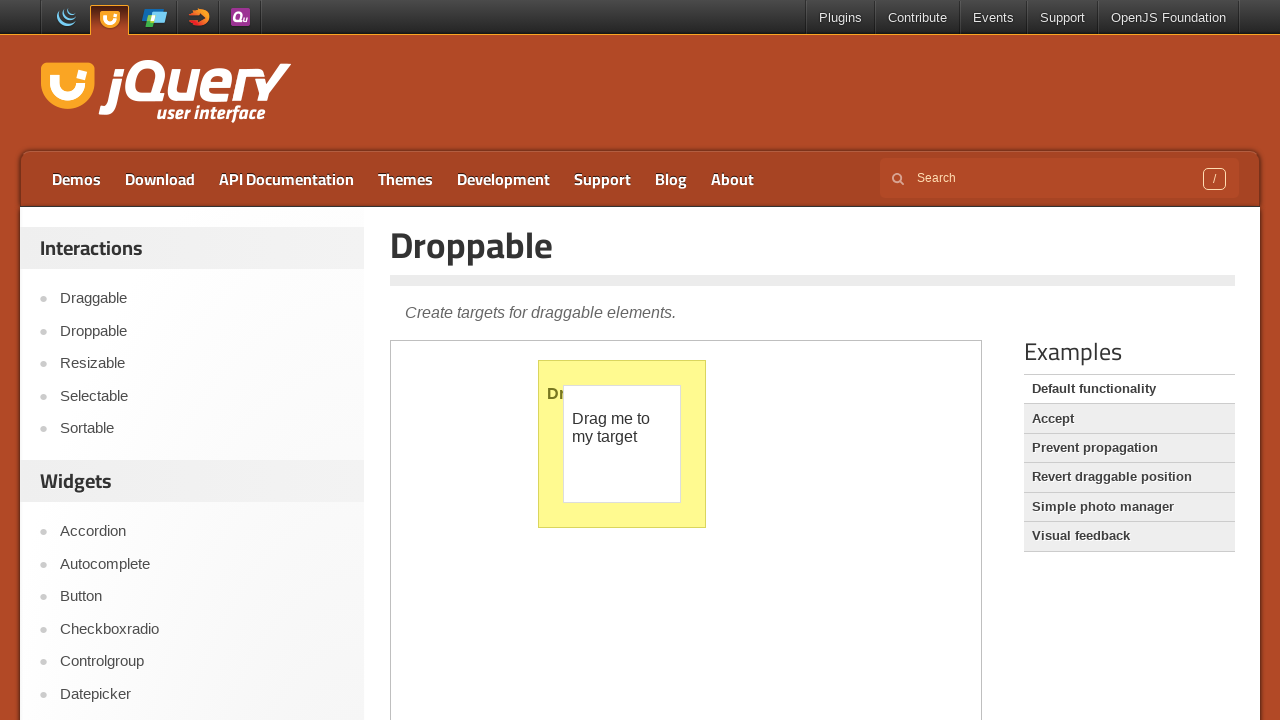